Tests displaying only completed todo items using the Completed filter

Starting URL: https://demo.playwright.dev/todomvc

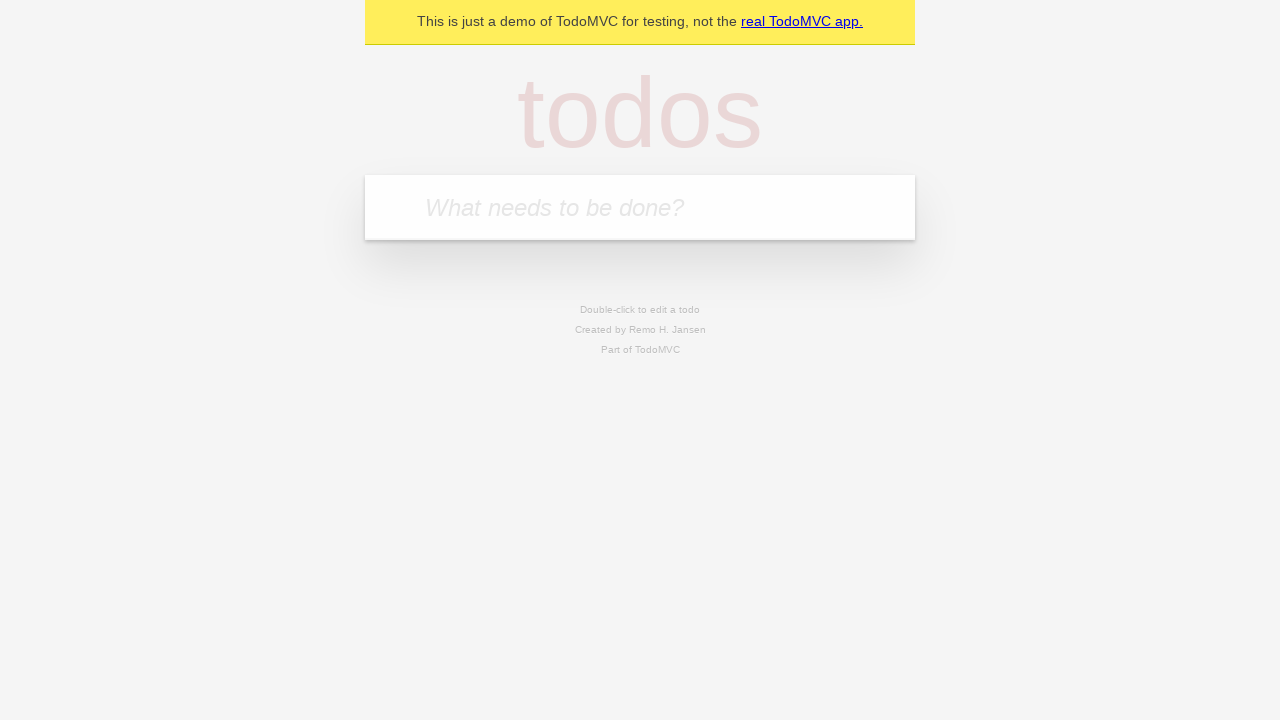

Filled todo input with 'buy some cheese' on internal:attr=[placeholder="What needs to be done?"i]
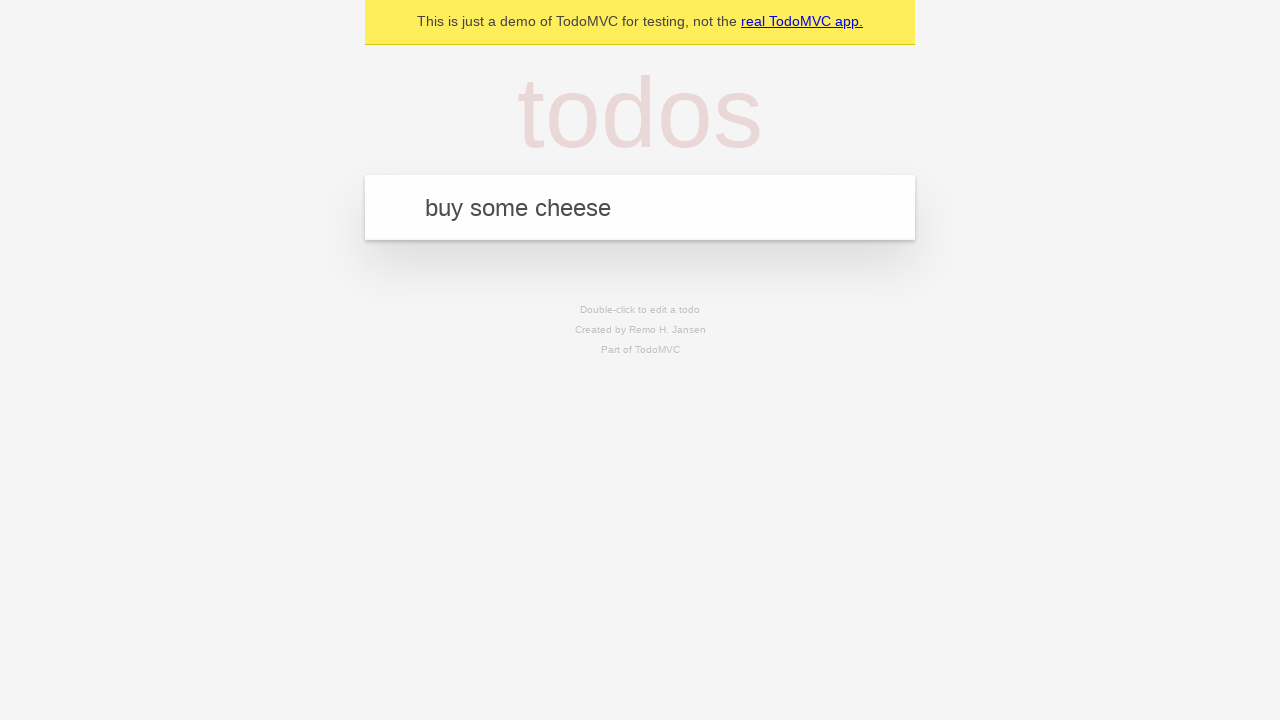

Pressed Enter to create first todo item on internal:attr=[placeholder="What needs to be done?"i]
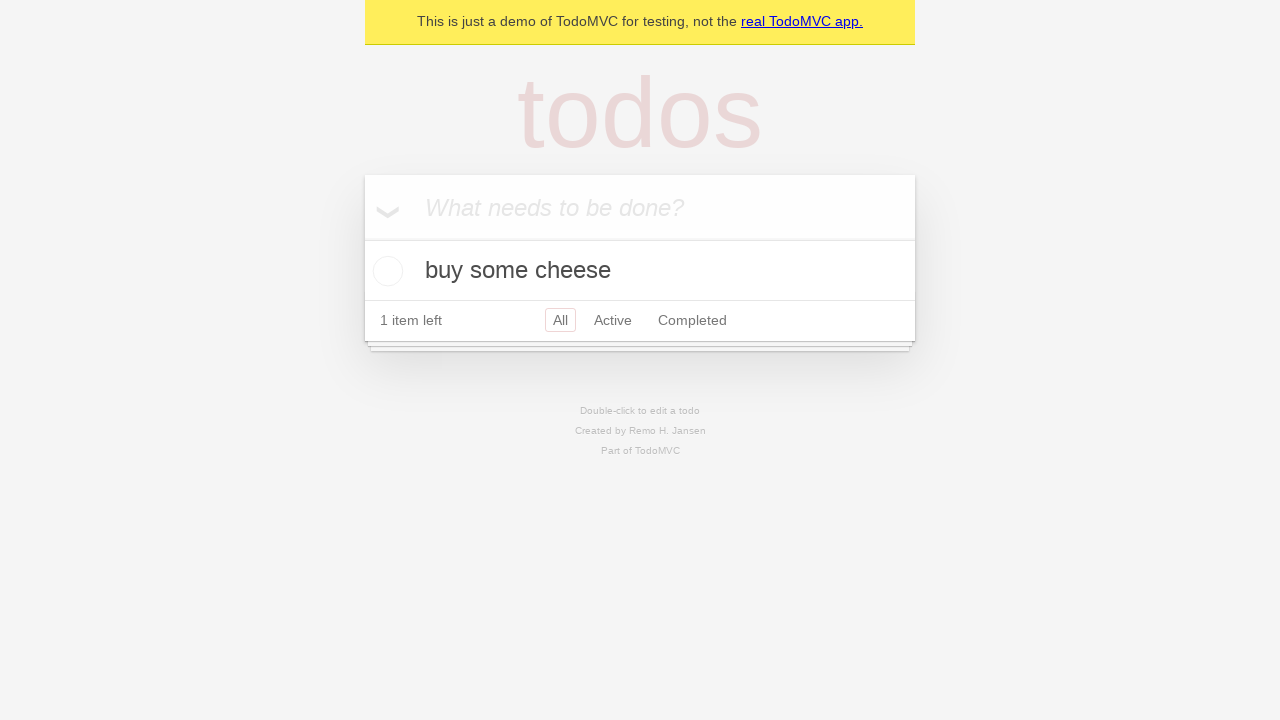

Filled todo input with 'feed the cat' on internal:attr=[placeholder="What needs to be done?"i]
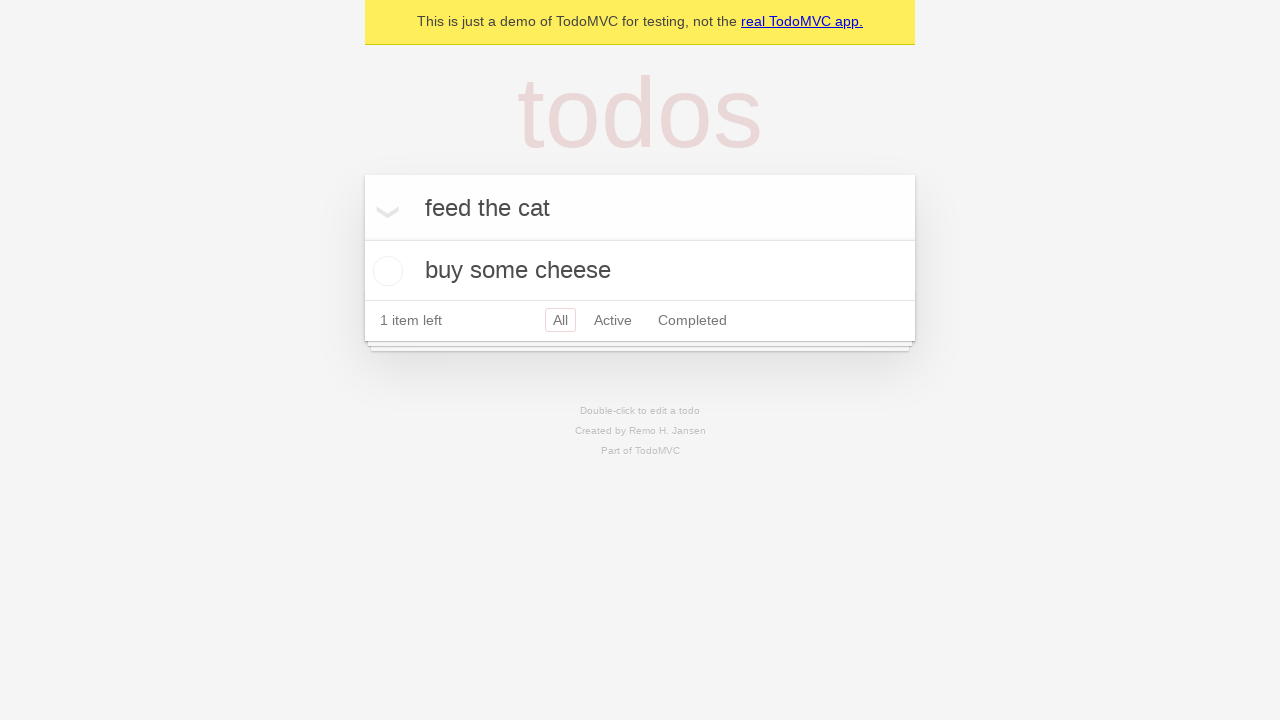

Pressed Enter to create second todo item on internal:attr=[placeholder="What needs to be done?"i]
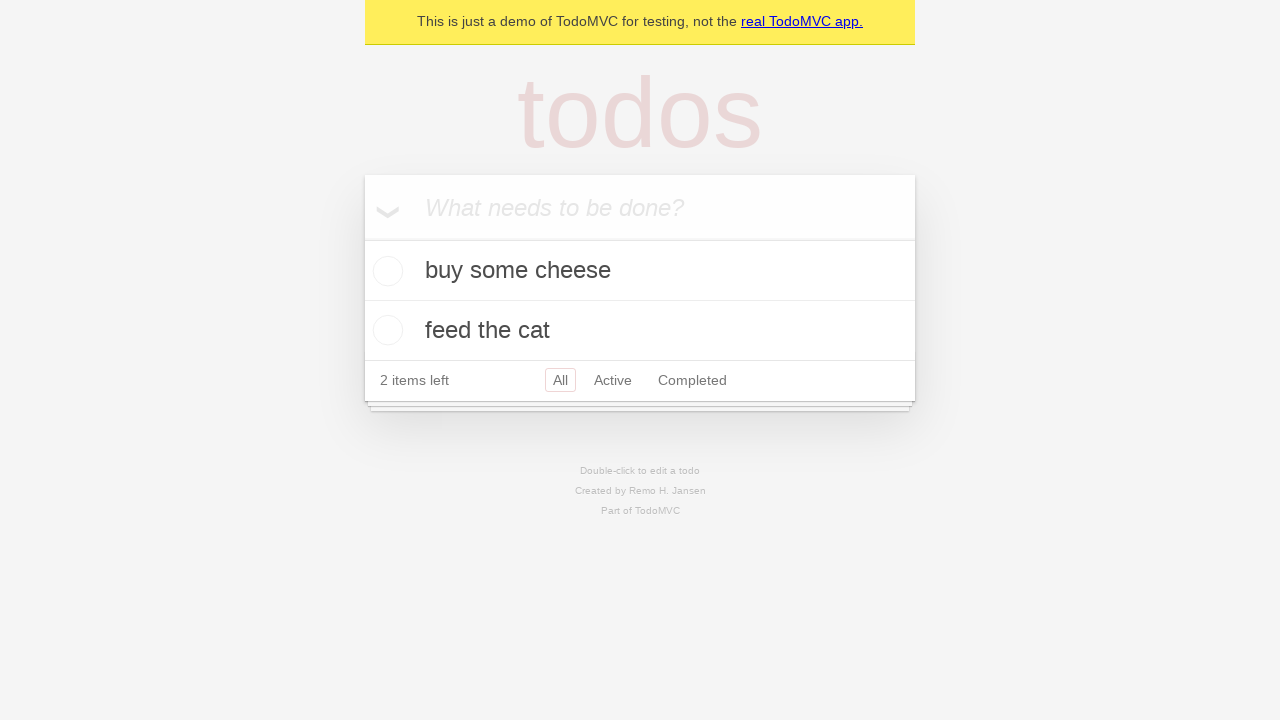

Filled todo input with 'book a doctors appointment' on internal:attr=[placeholder="What needs to be done?"i]
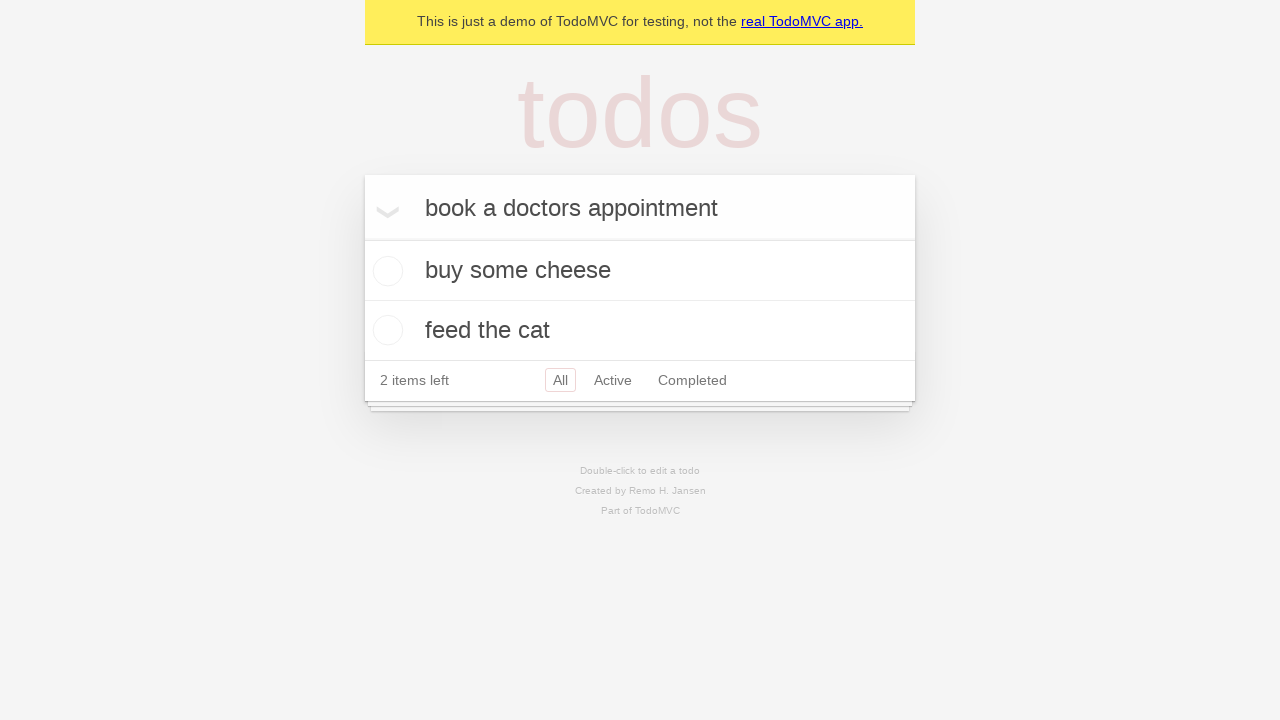

Pressed Enter to create third todo item on internal:attr=[placeholder="What needs to be done?"i]
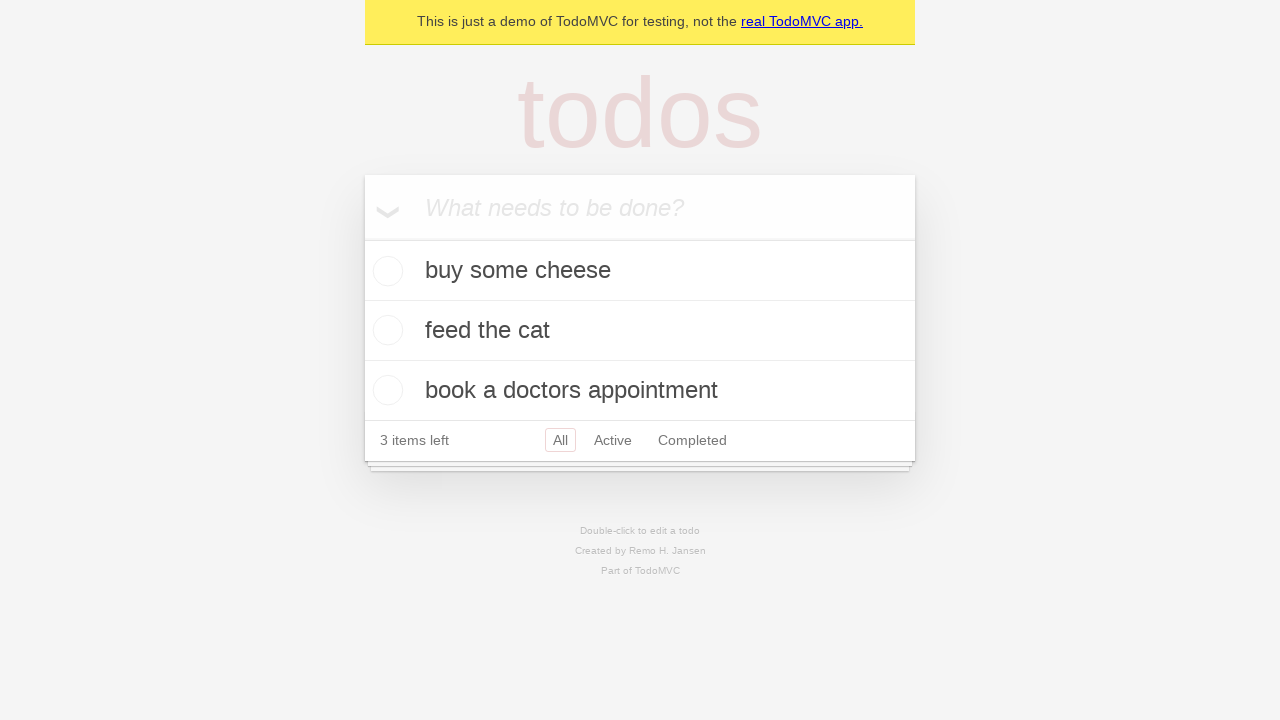

Checked the second todo item ('feed the cat') at (385, 330) on internal:testid=[data-testid="todo-item"s] >> nth=1 >> internal:role=checkbox
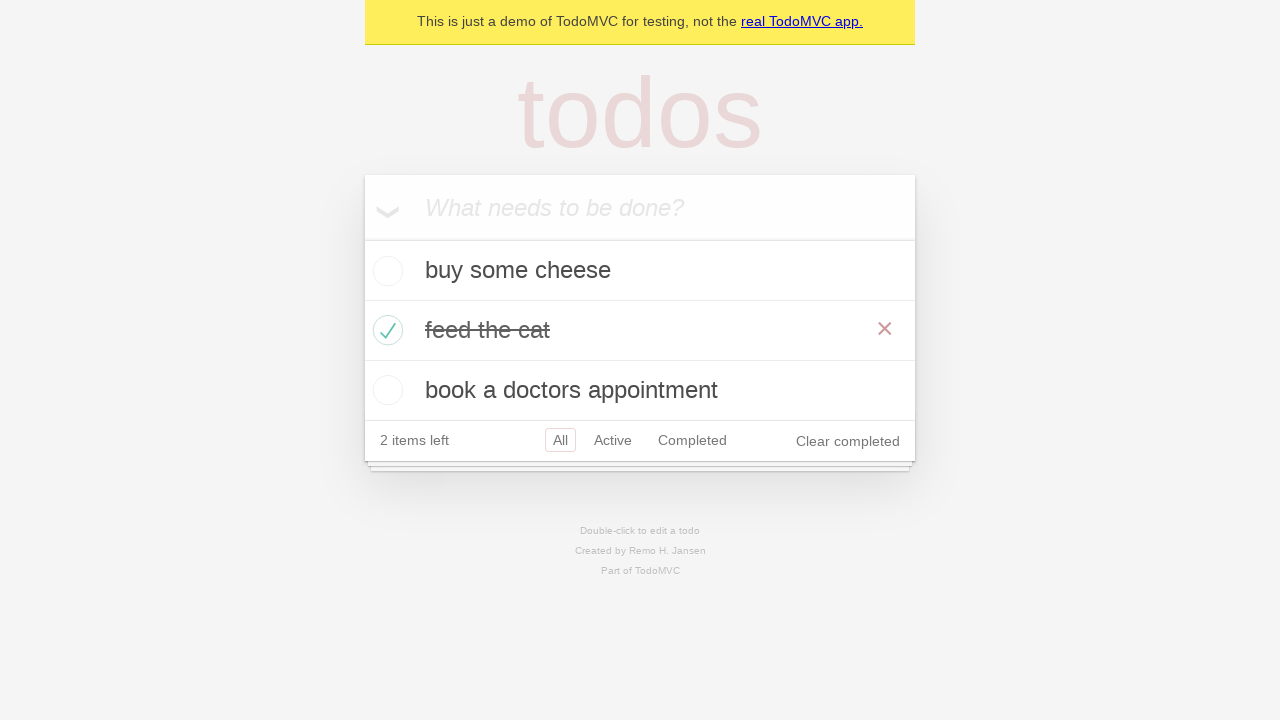

Clicked the Completed filter to display only completed items at (692, 440) on internal:role=link[name="Completed"i]
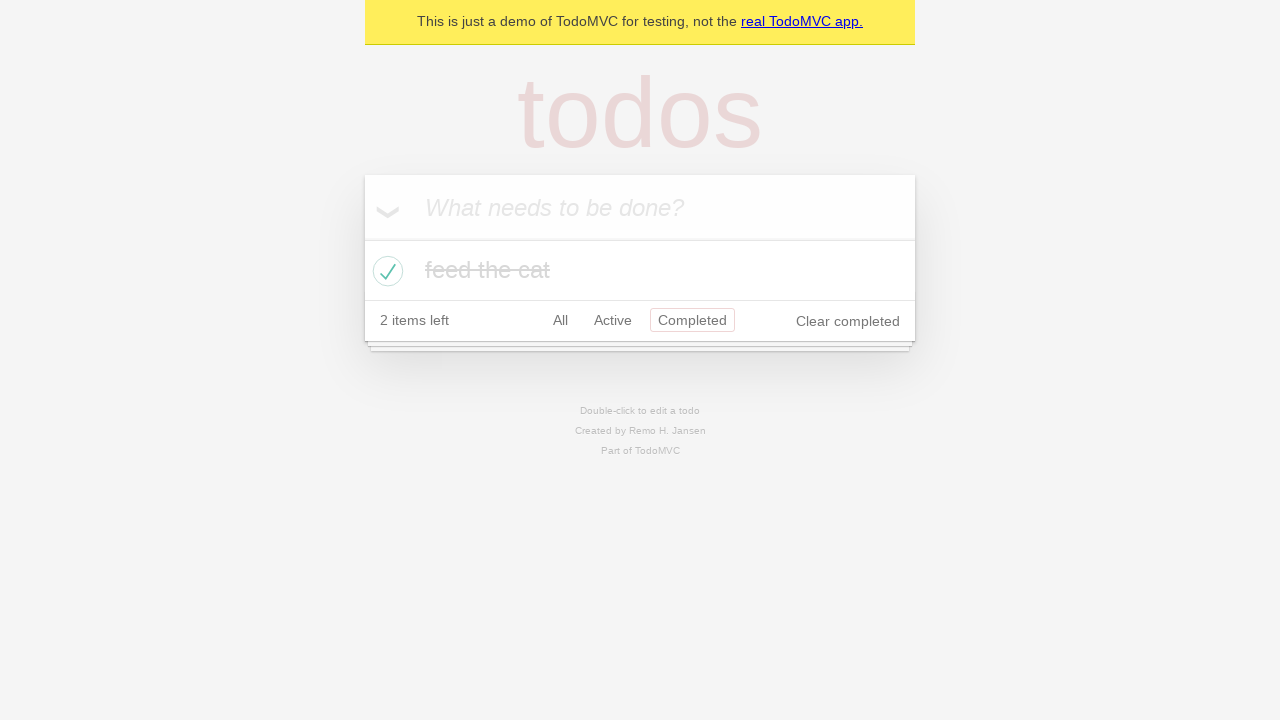

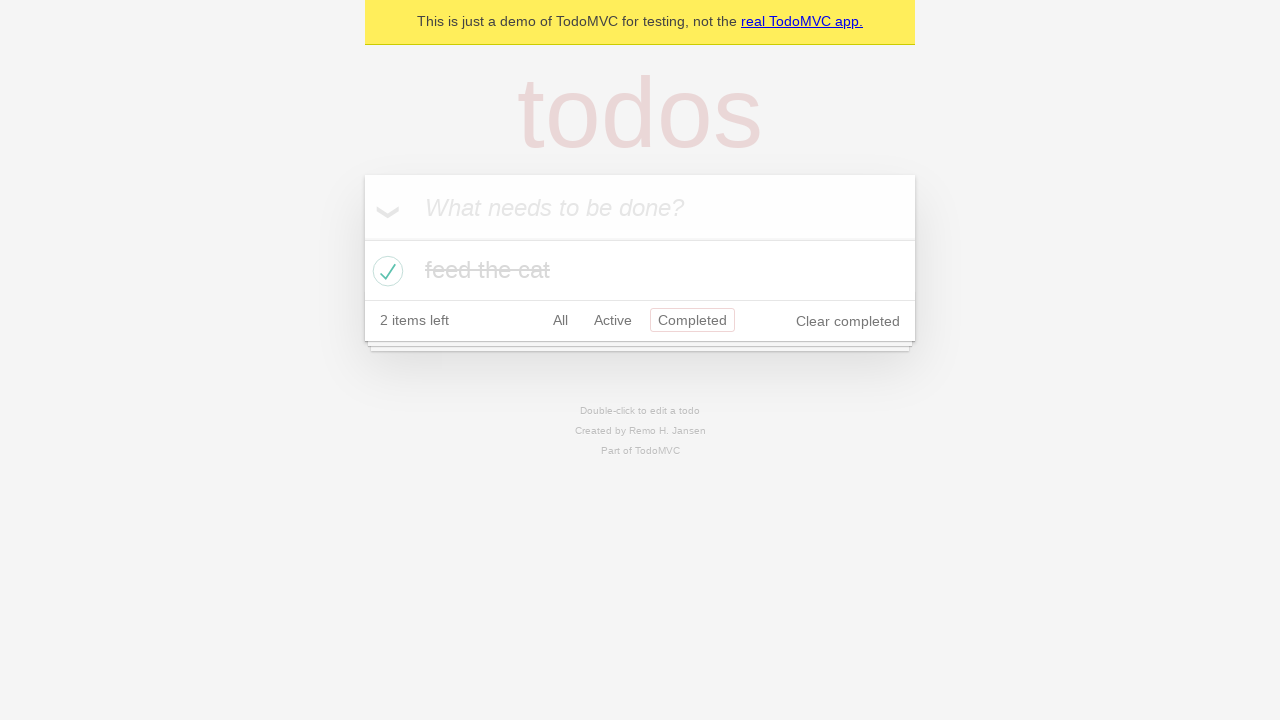